Tests alert handling functionality by triggering a delayed alert and accepting it

Starting URL: https://demoqa.com/alerts

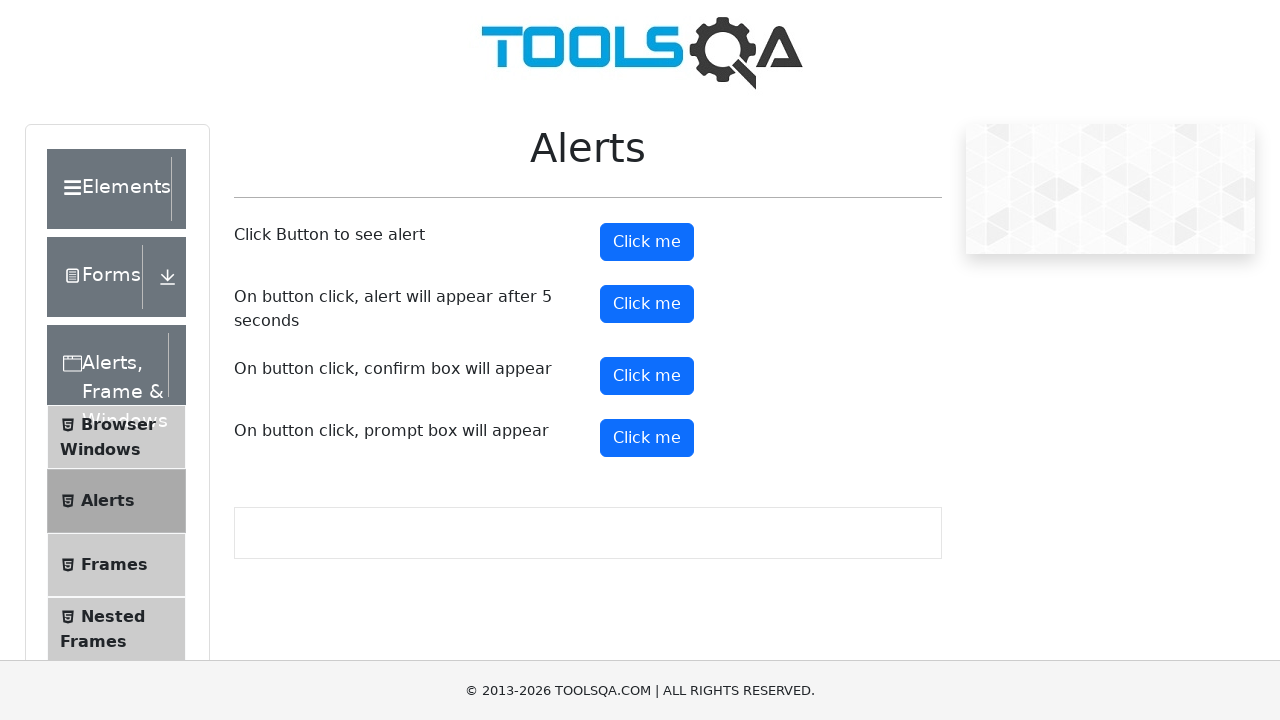

Clicked button to trigger delayed alert at (647, 304) on #timerAlertButton
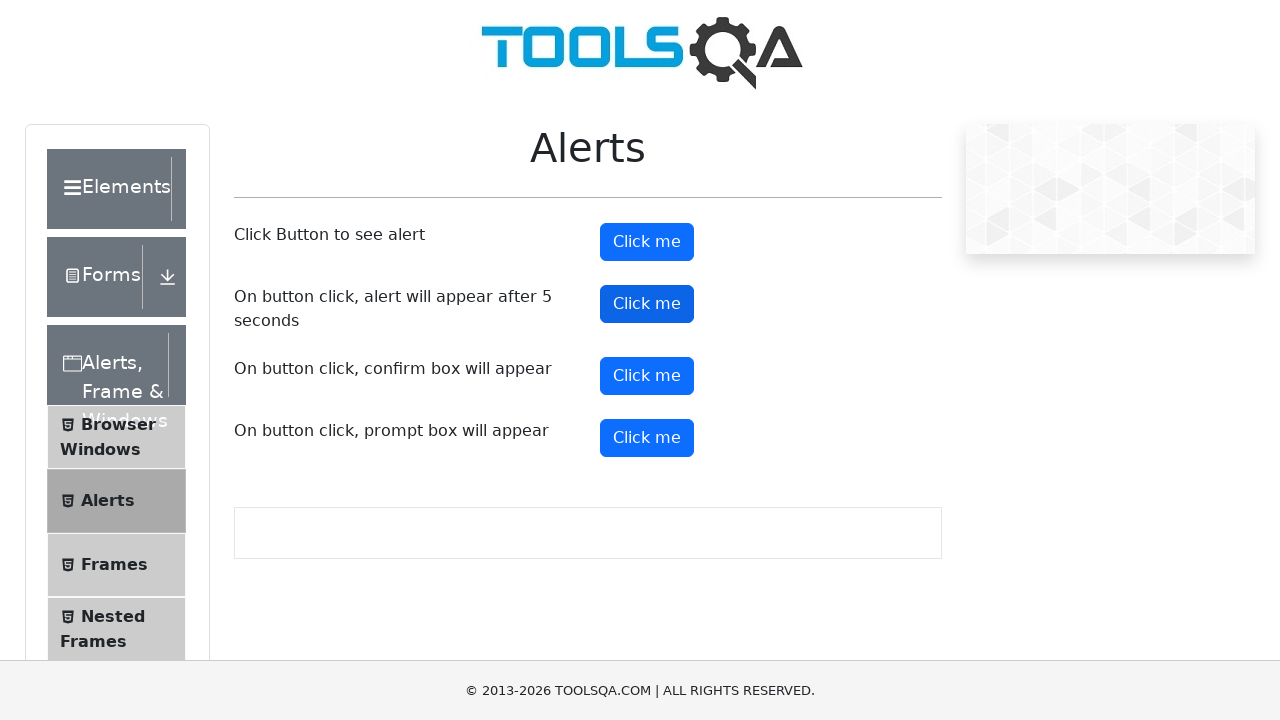

Set up dialog handler to accept alerts
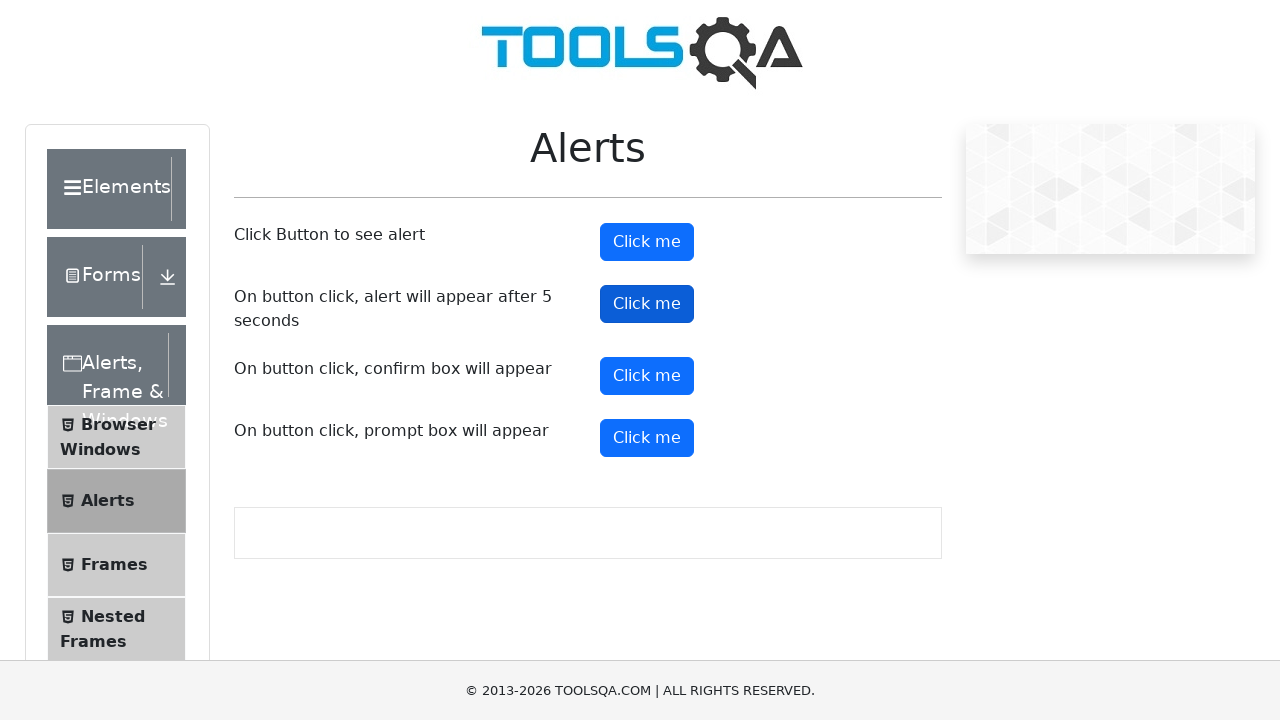

Waited for delayed alert to appear and be accepted
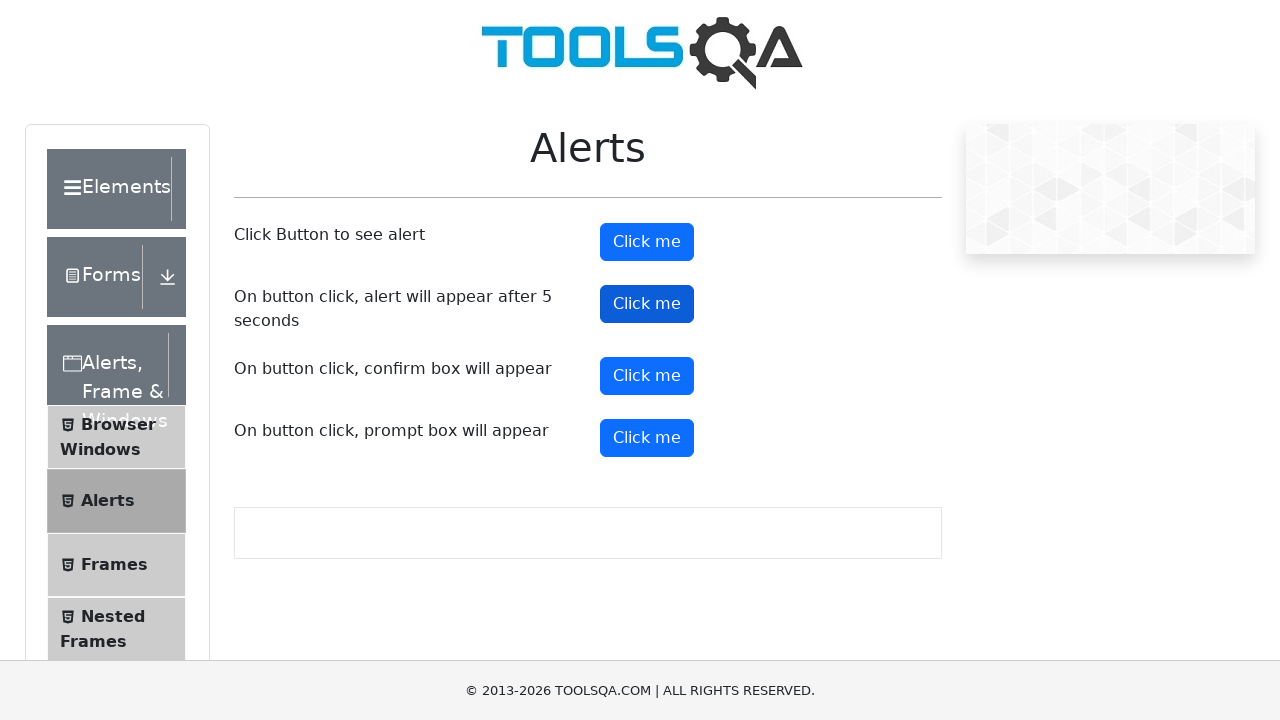

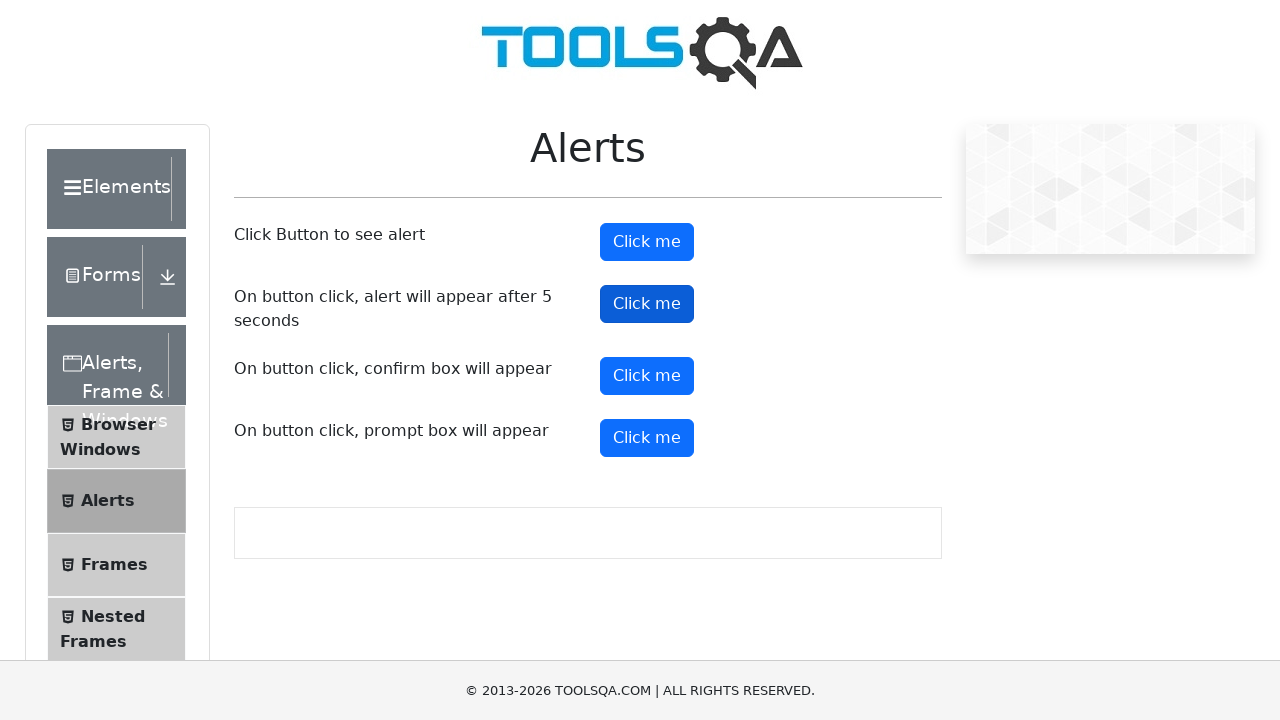